Tests editing an existing record in a web table by modifying the first name and last name fields of the second record.

Starting URL: https://demoqa.com/

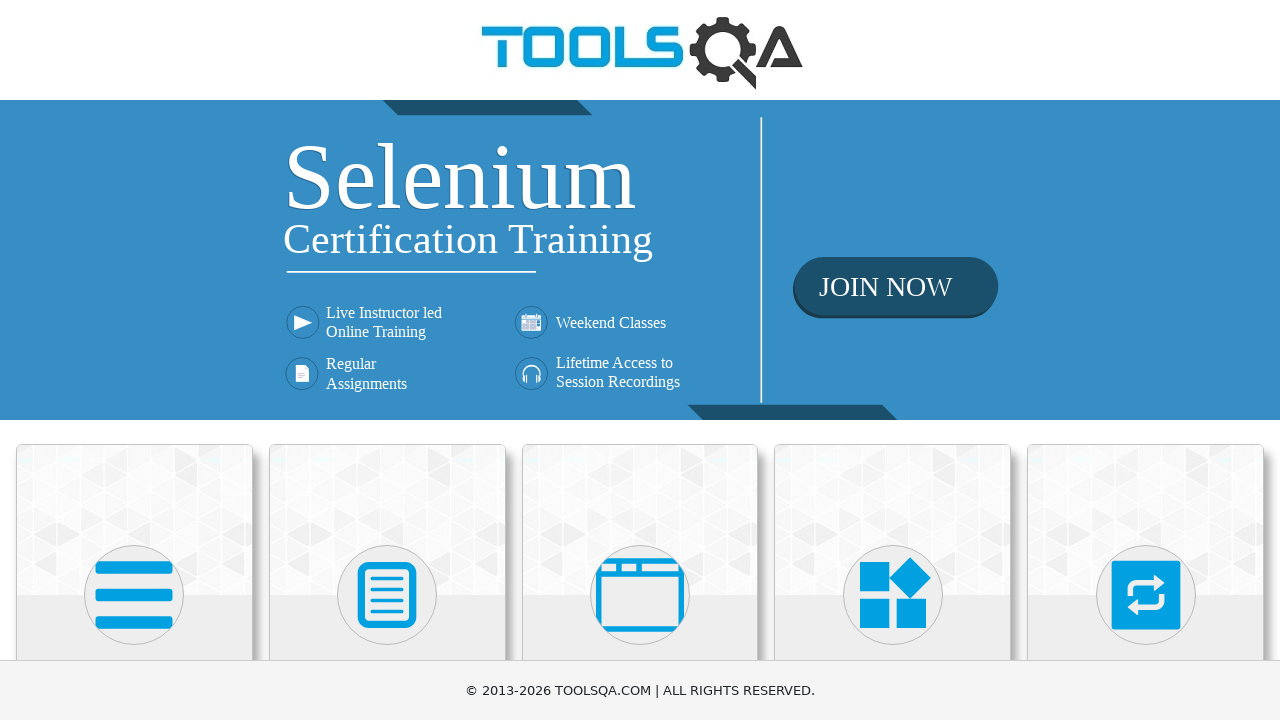

Clicked on Elements section at (134, 360) on internal:role=heading[name="Elements"i]
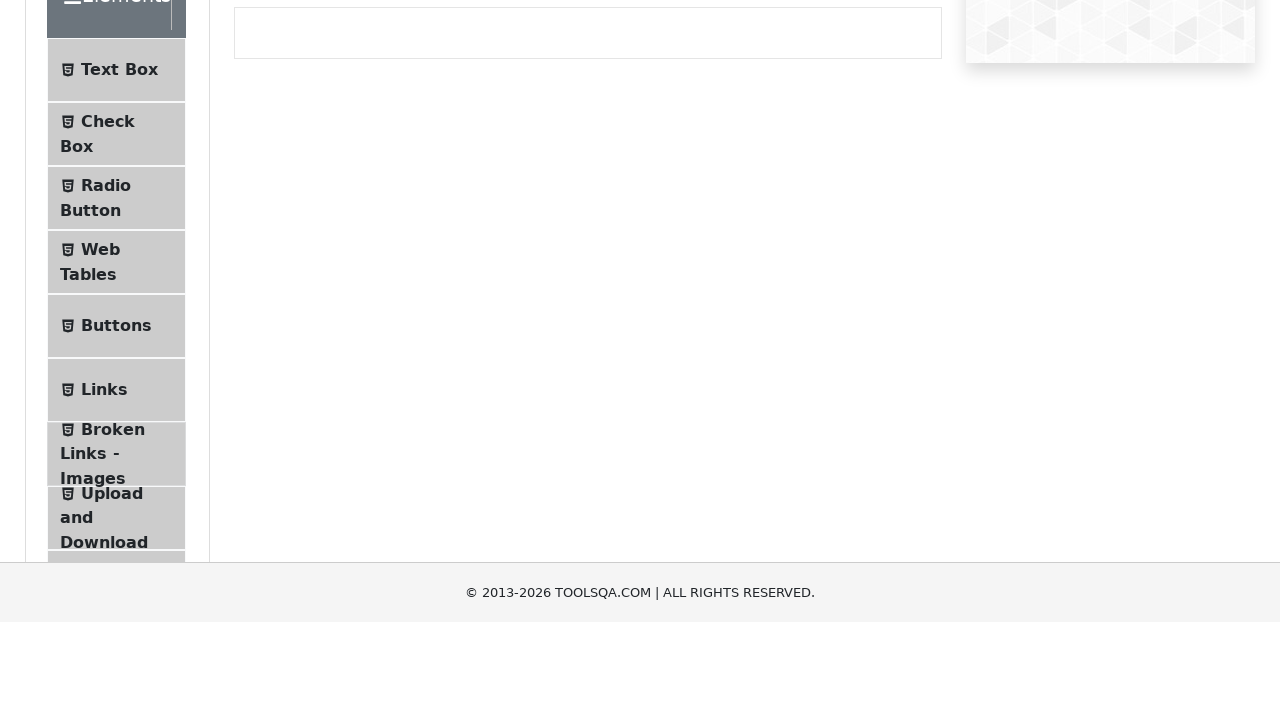

Clicked on Web Tables option at (100, 440) on internal:text="Web Tables"i
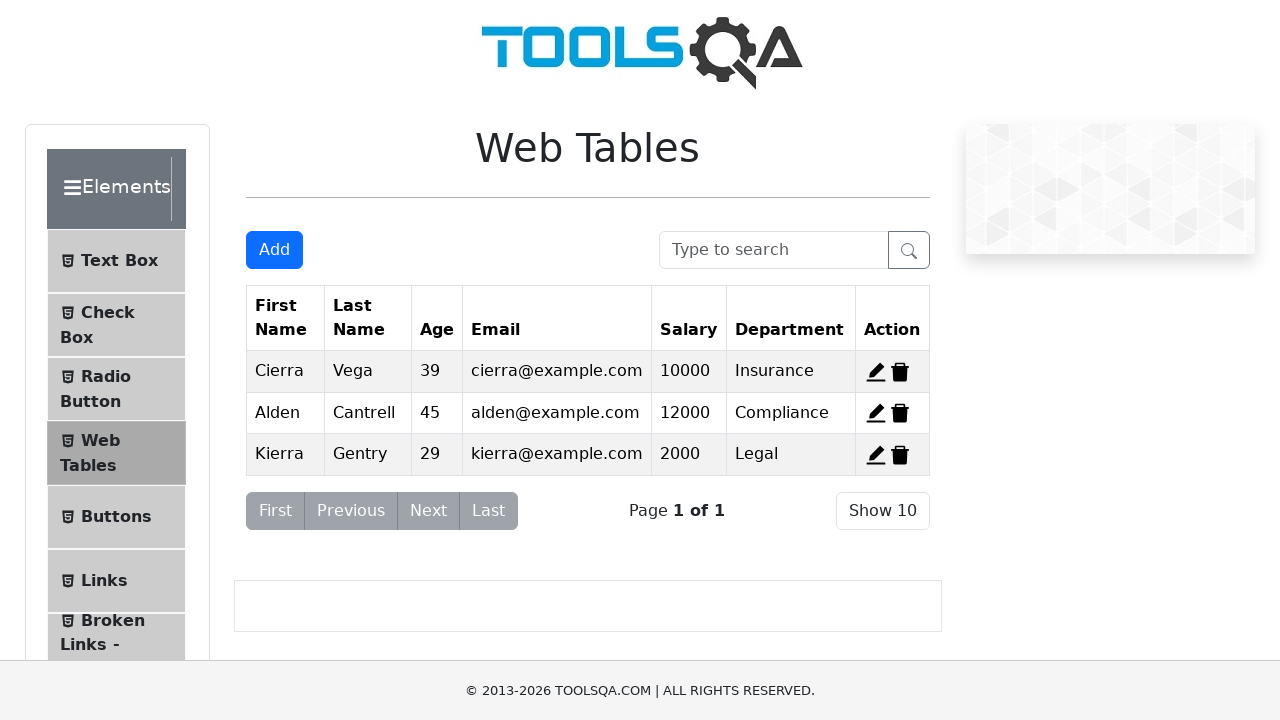

Clicked edit button for record 2 at (876, 413) on #edit-record-2
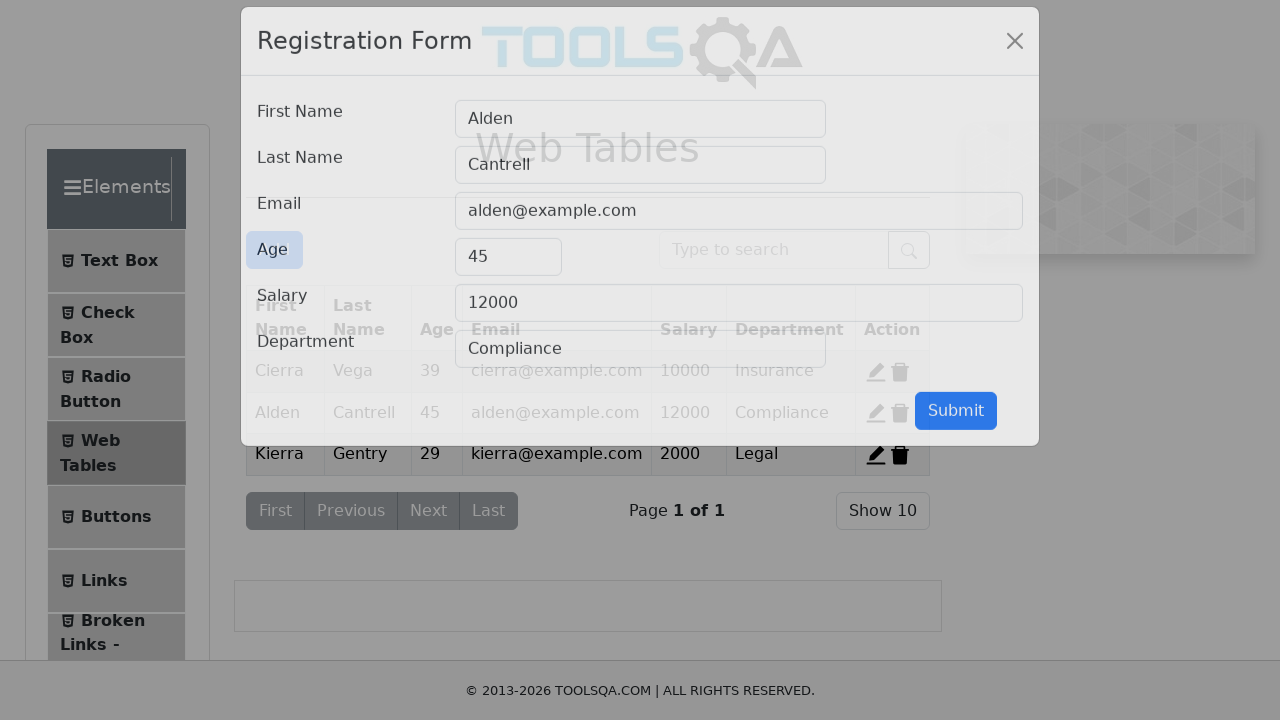

Cleared First Name field on internal:attr=[placeholder="First Name"i]
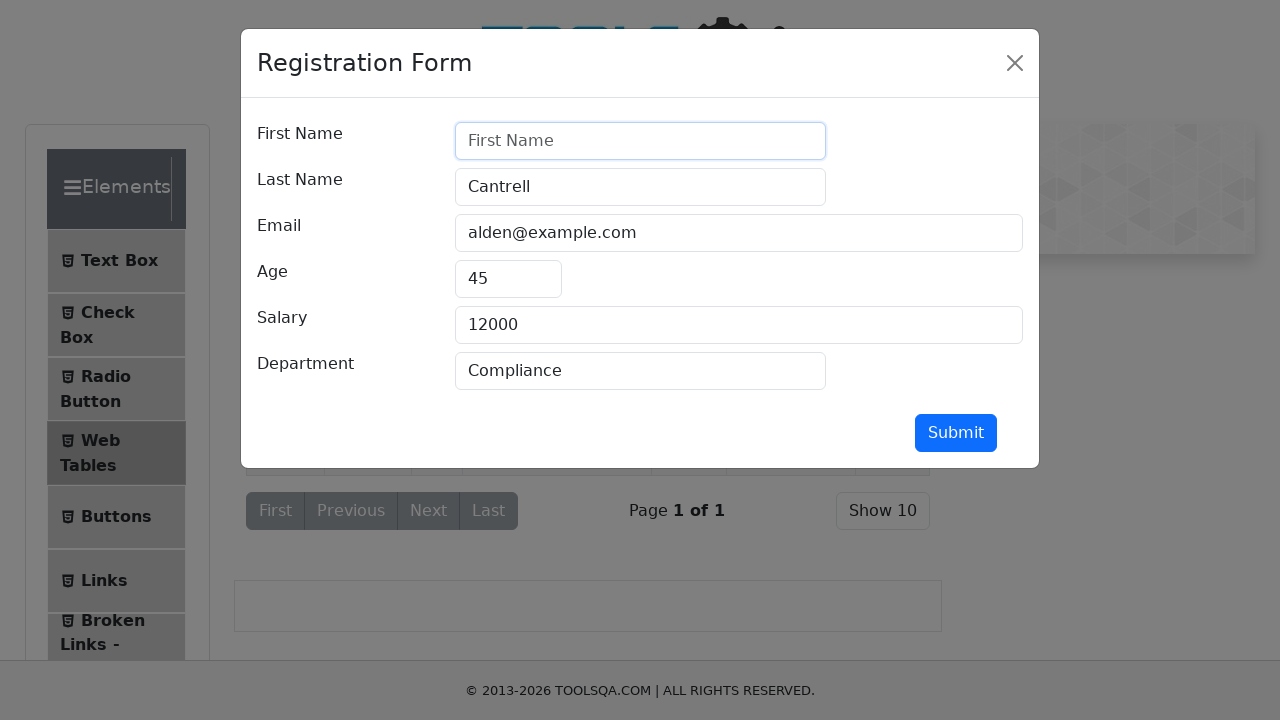

Filled First Name field with 'Gerimedica' on internal:attr=[placeholder="First Name"i]
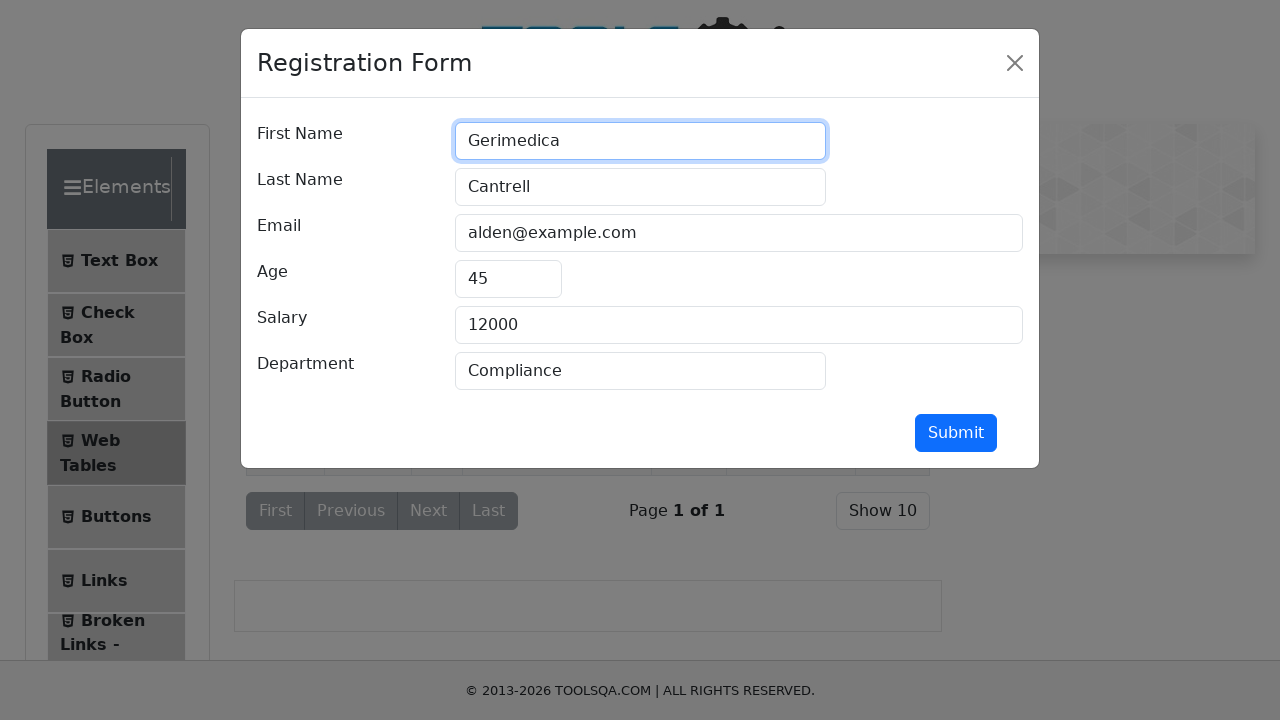

Cleared Last Name field on internal:attr=[placeholder="Last Name"i]
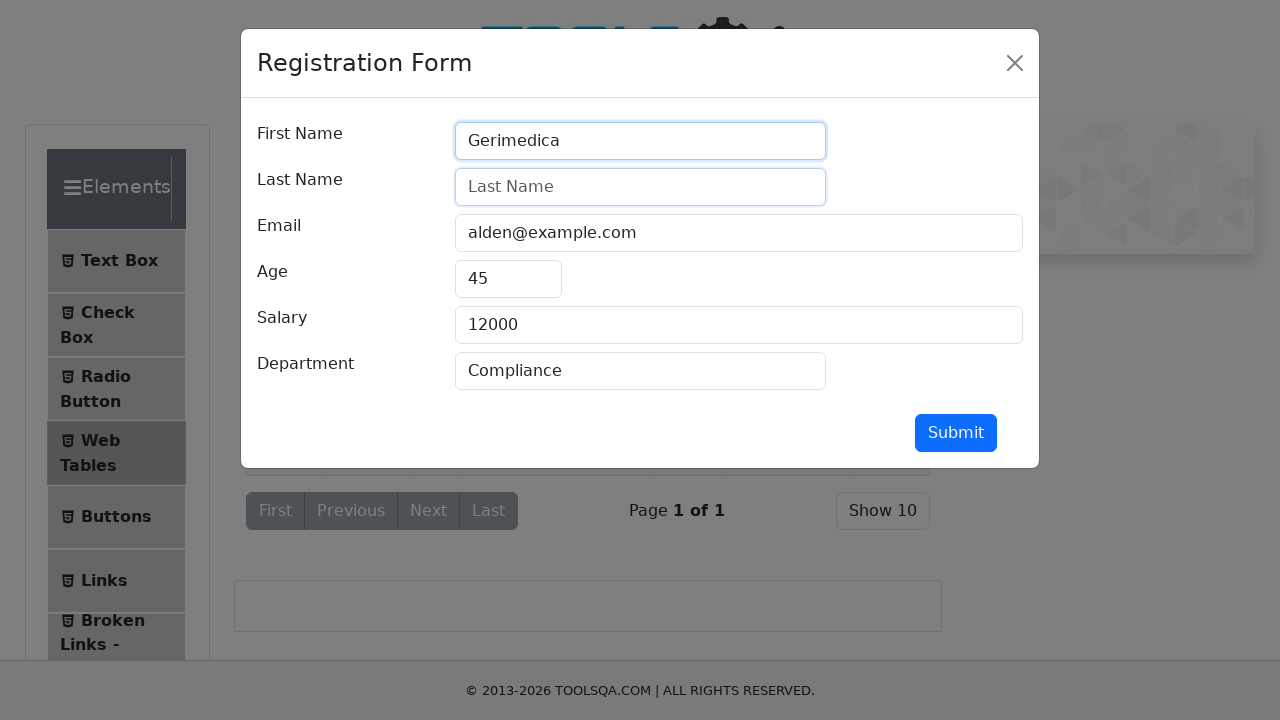

Filled Last Name field with 'BV' on internal:attr=[placeholder="Last Name"i]
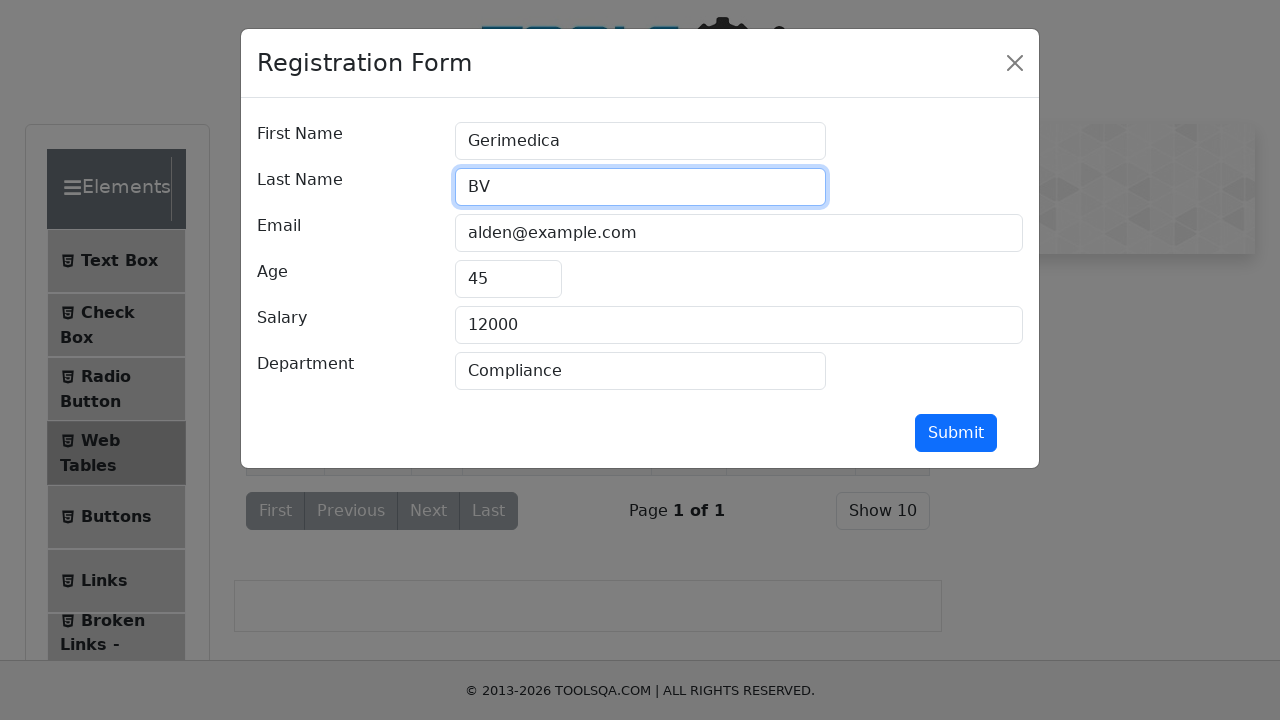

Submitted the form to save edited record at (956, 433) on internal:role=button[name="Submit"i]
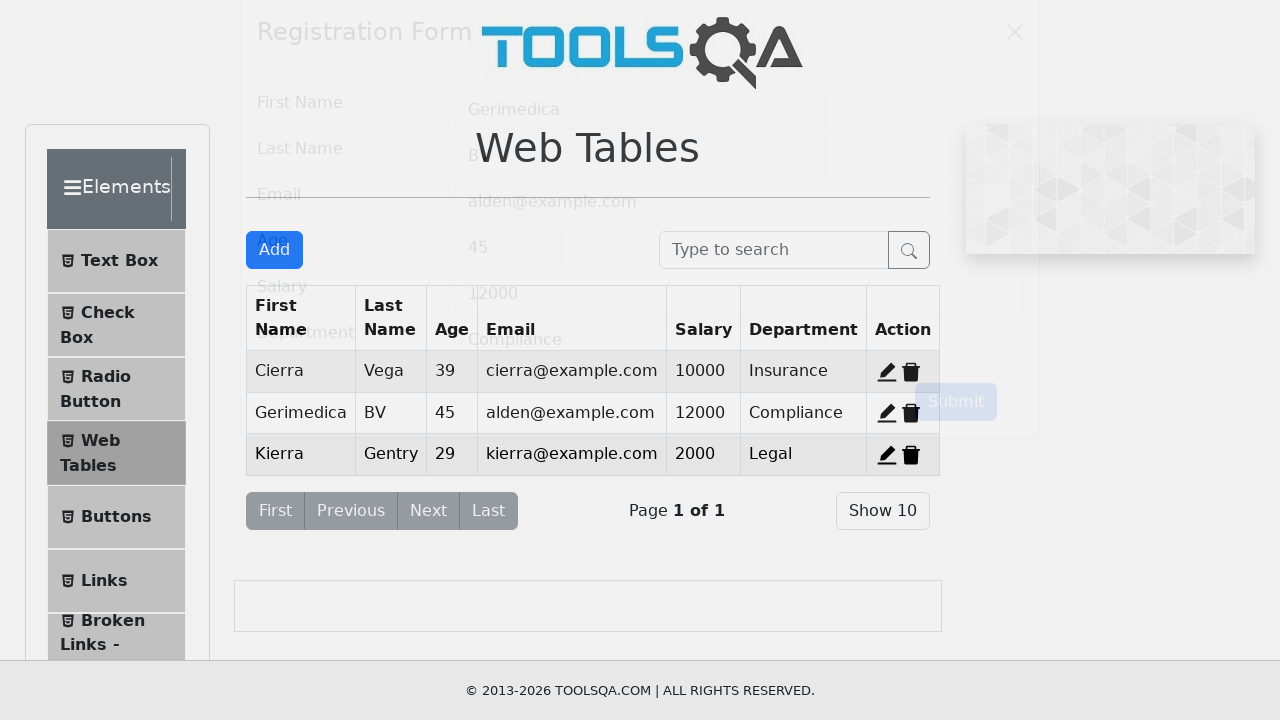

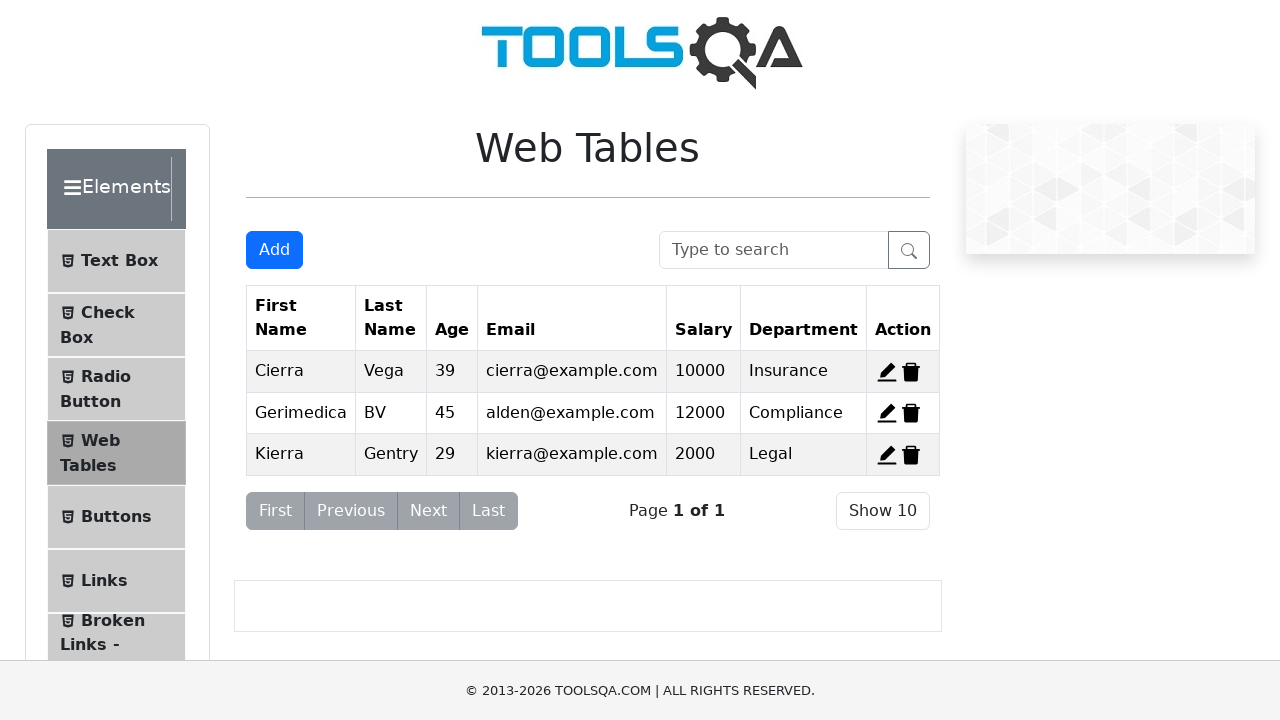